Navigates to the Playwright Python documentation site and clicks the "Get started" link to navigate to the documentation page

Starting URL: https://playwright.dev/python

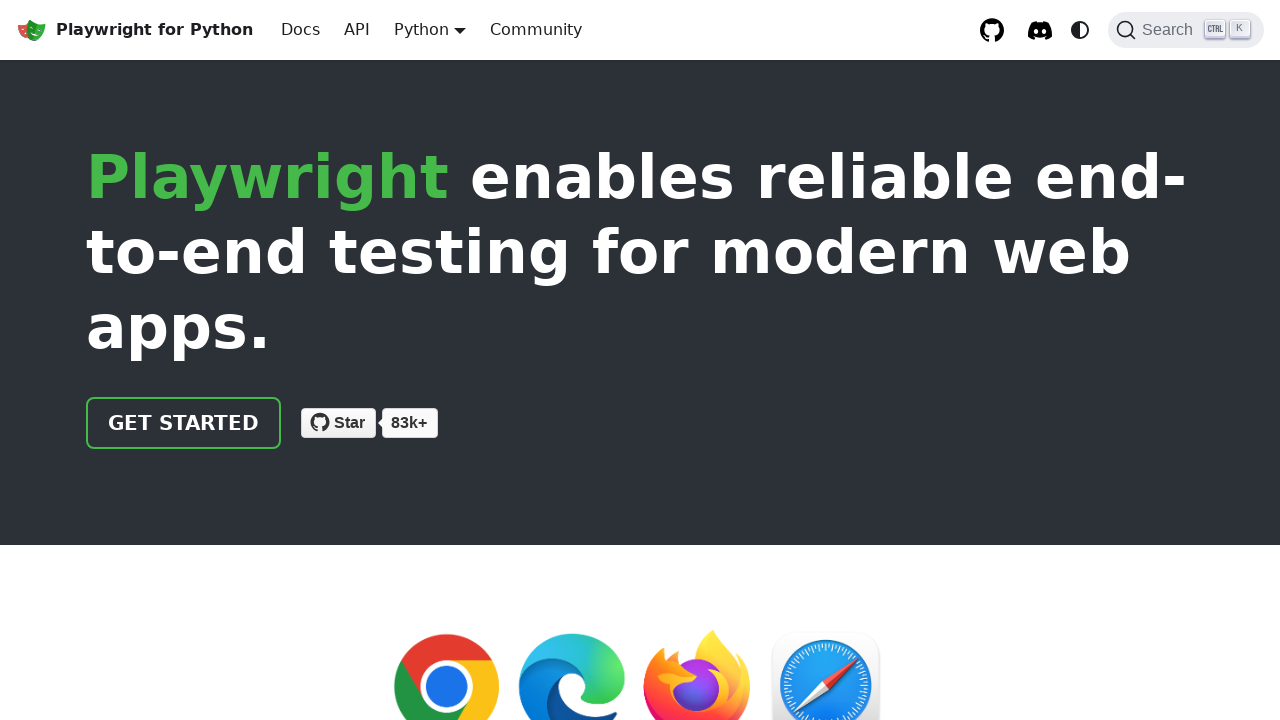

Navigated to Playwright Python documentation site
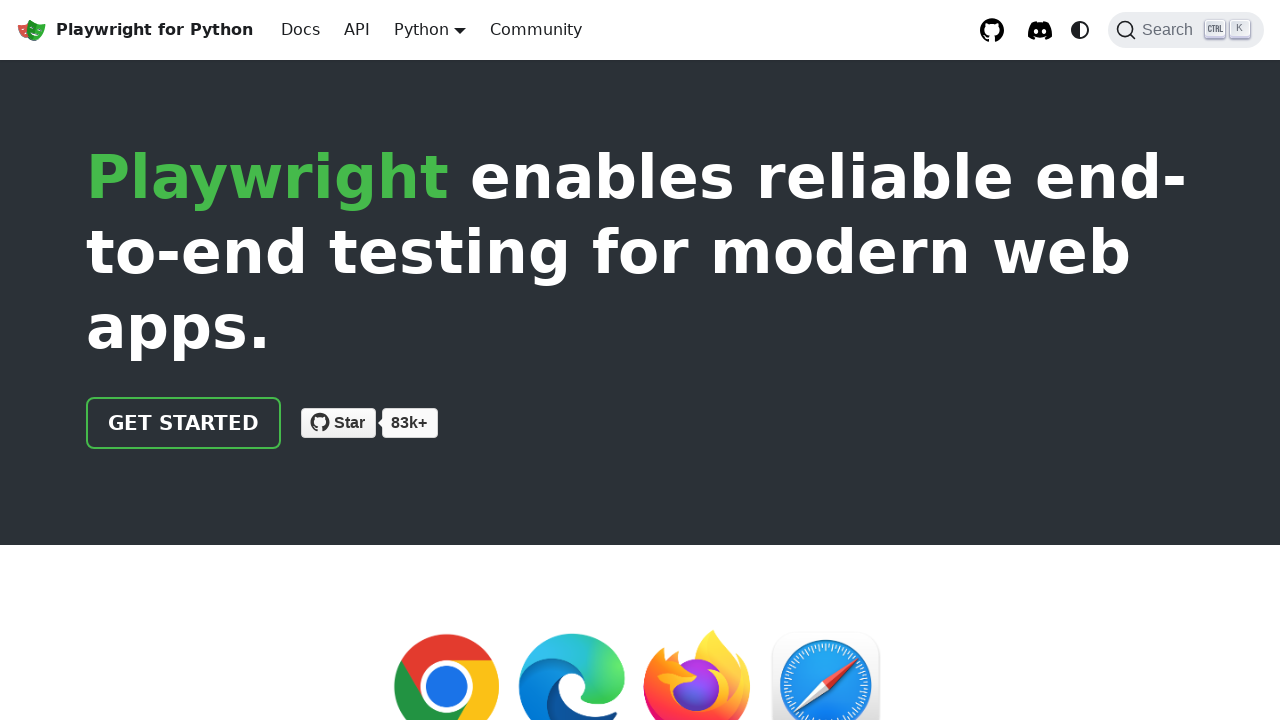

Clicked the 'Get started' link at (184, 423) on internal:role=link[name="Get started"i]
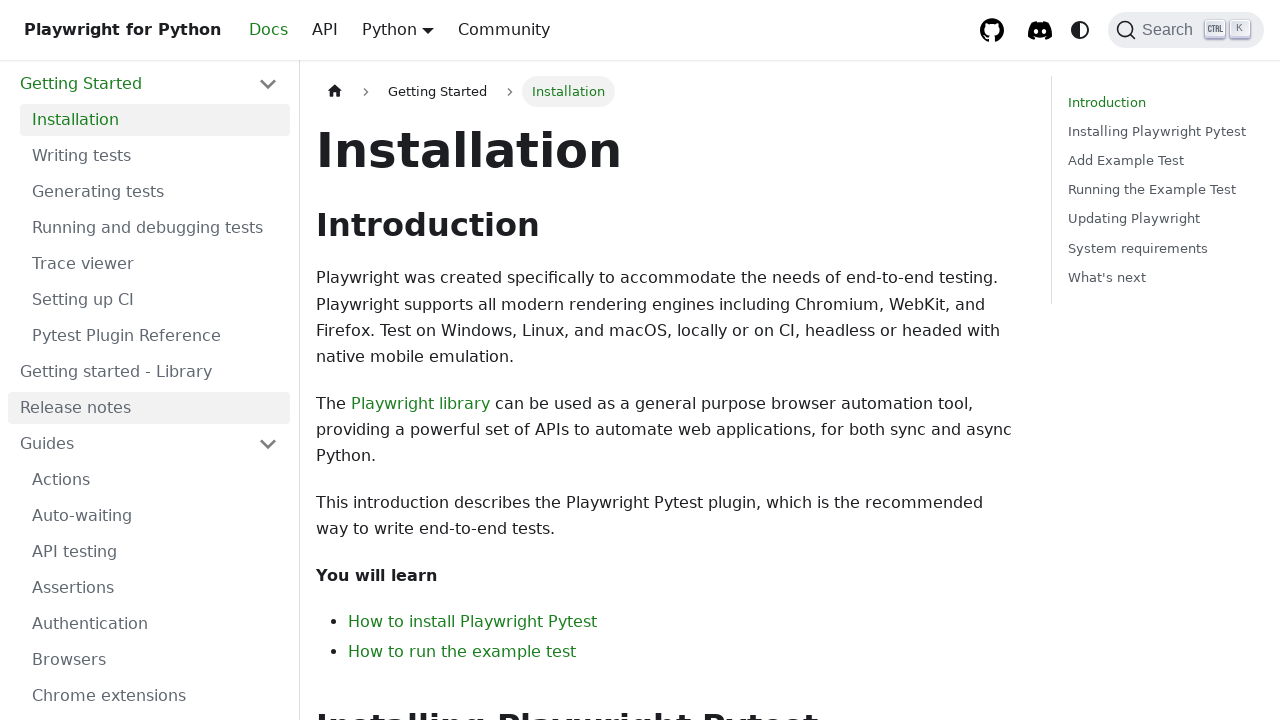

Documentation page loaded (DOM content loaded)
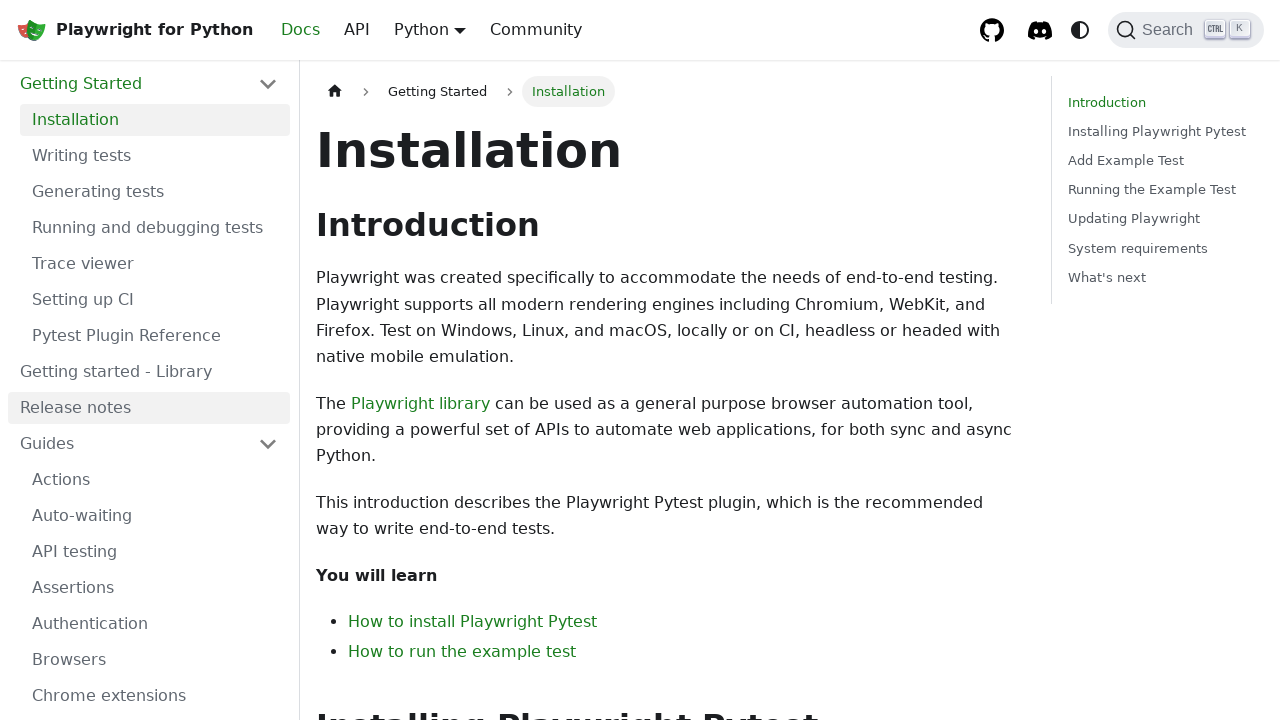

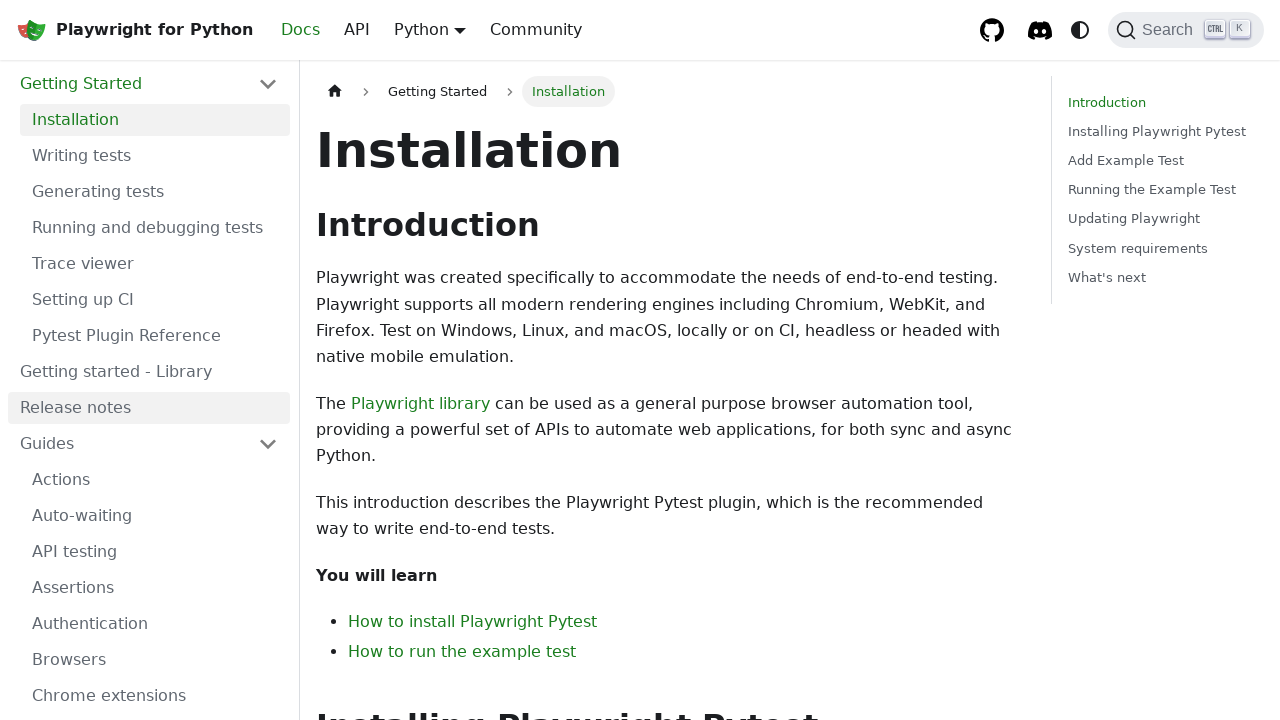